Tests handling a confirm JavaScript alert by clicking a button, dismissing the alert (clicking Cancel), and verifying the result text

Starting URL: https://keybooks.ro/events_calendar/

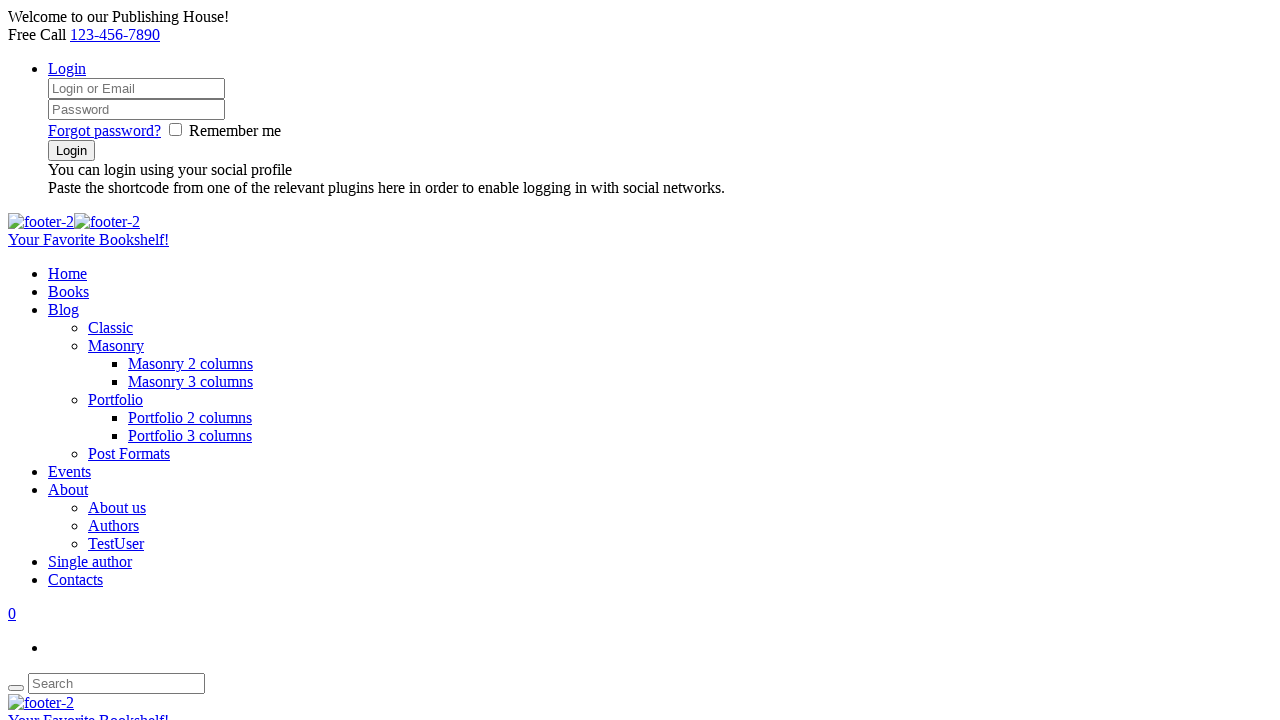

Set up dialog handler to dismiss confirm alert by clicking Cancel
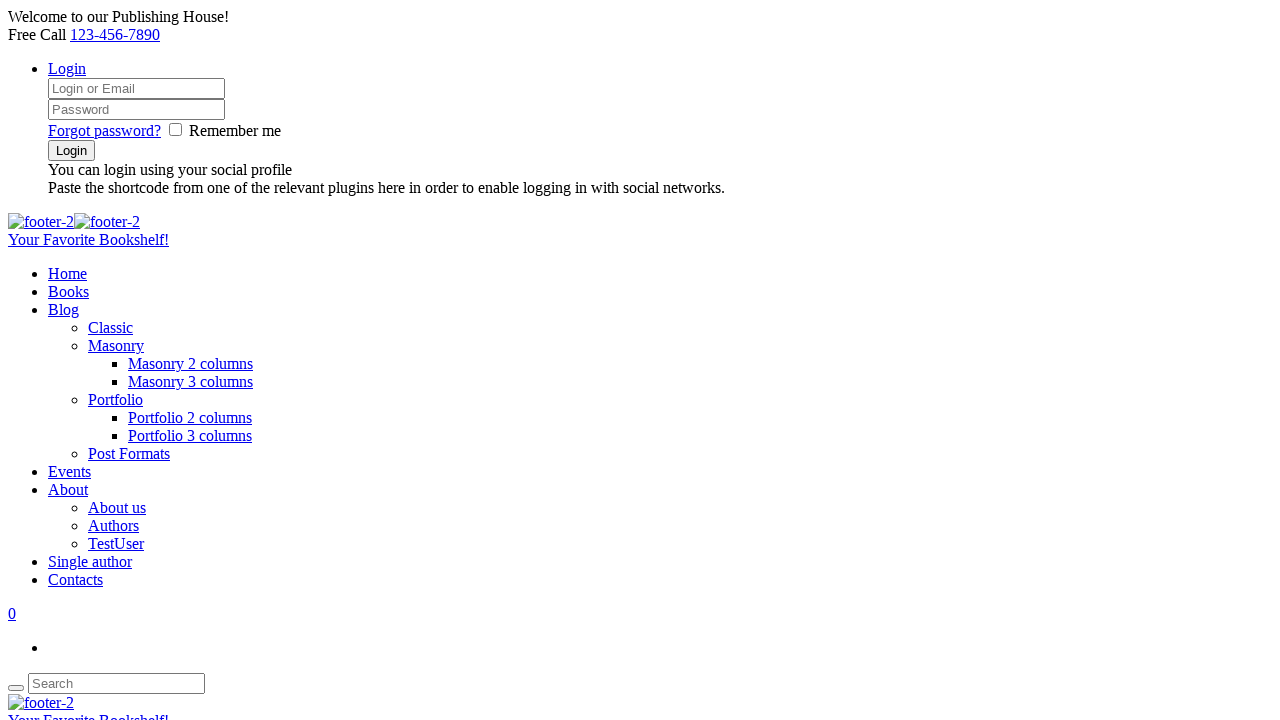

Clicked button to trigger confirm JavaScript alert at (52, 360) on div#confirmBtn > button
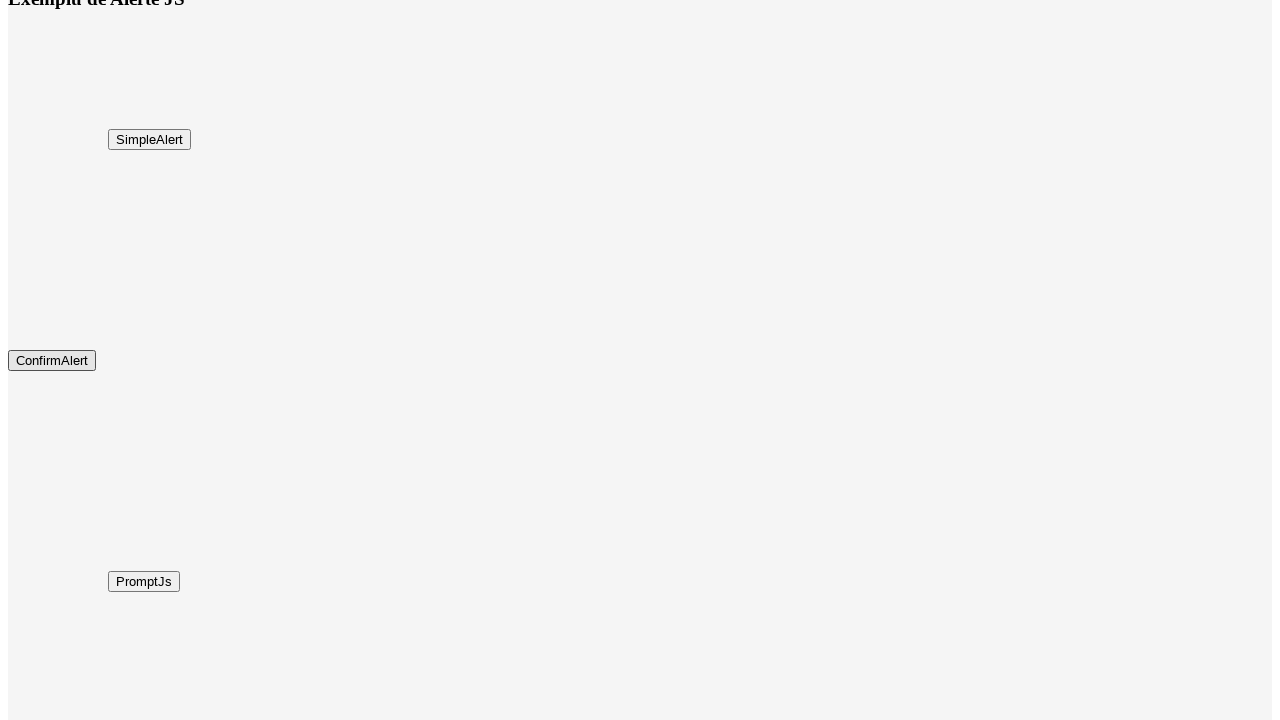

Waited for result text element to appear
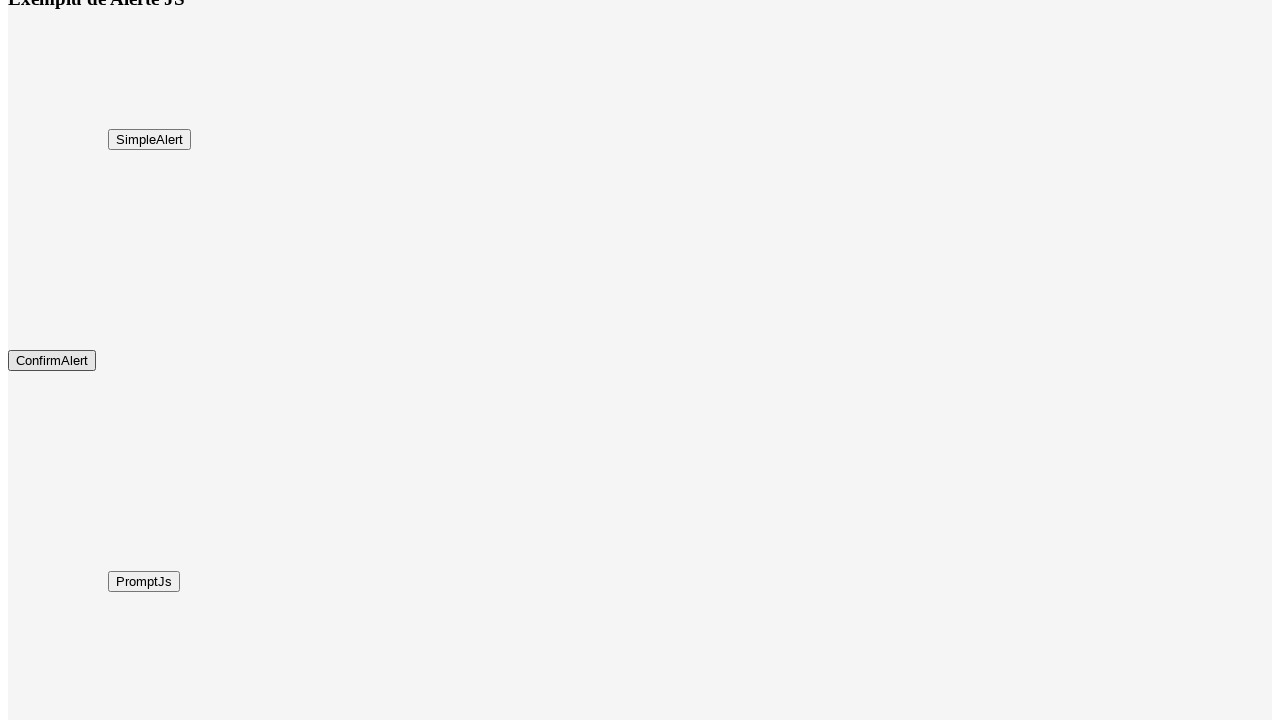

Retrieved result text content from #demo element
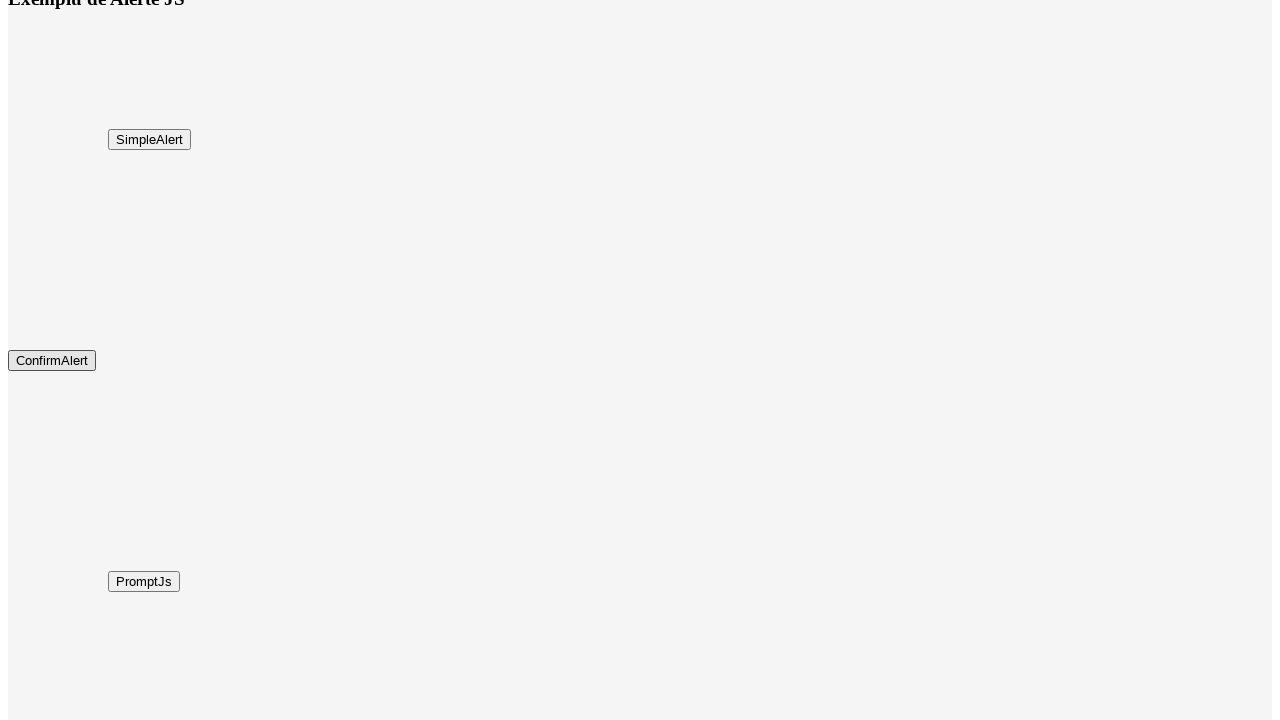

Verified result text equals 'You pressed Cancel!'
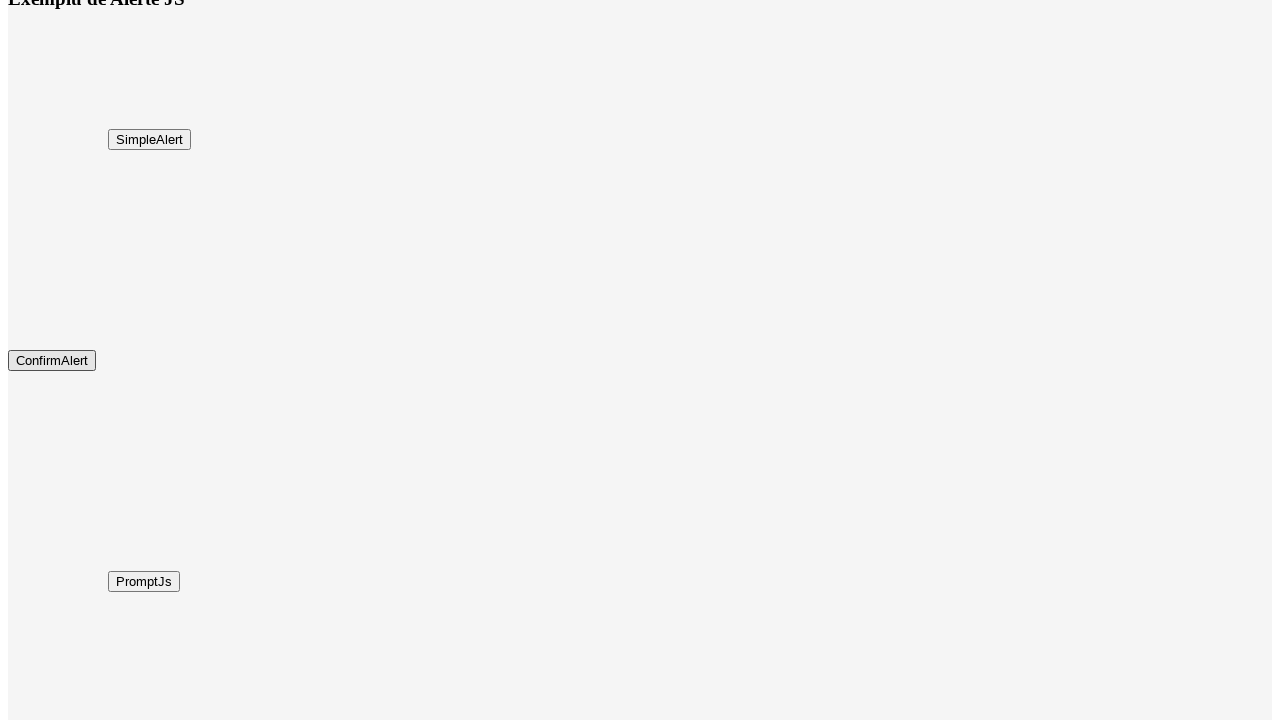

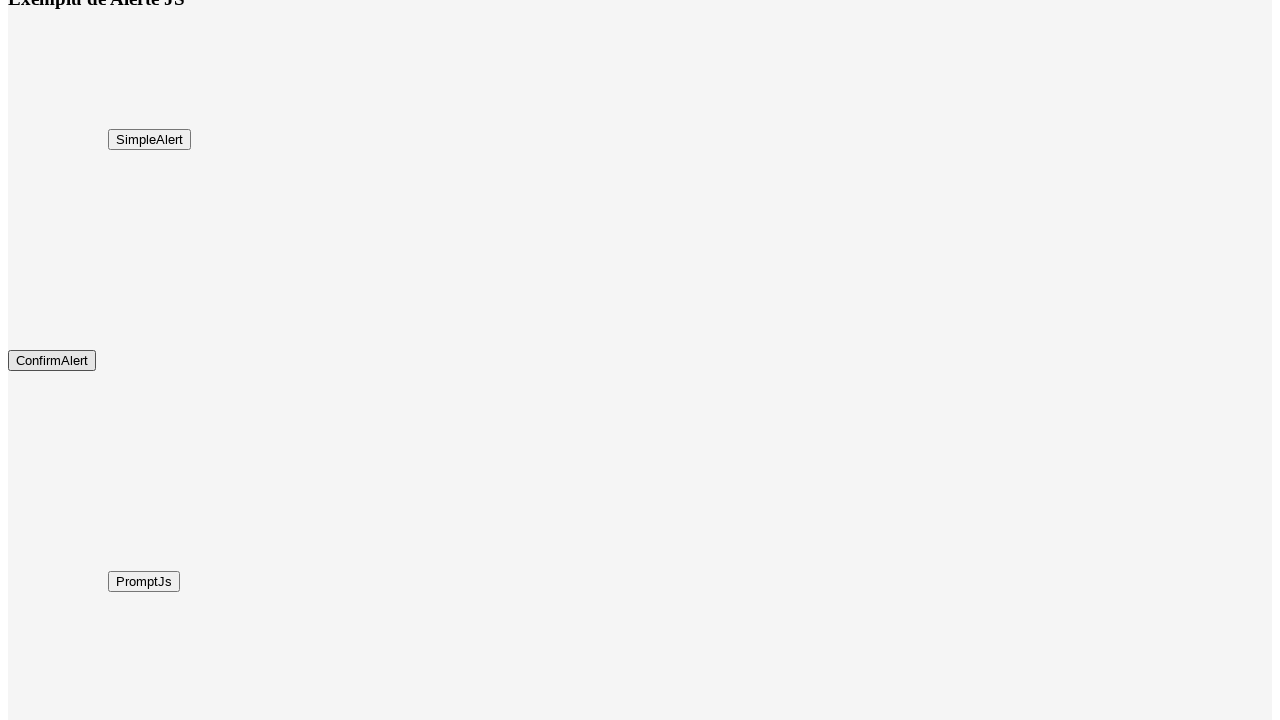